Navigates to the Manis website homepage

Starting URL: https://manis.in/

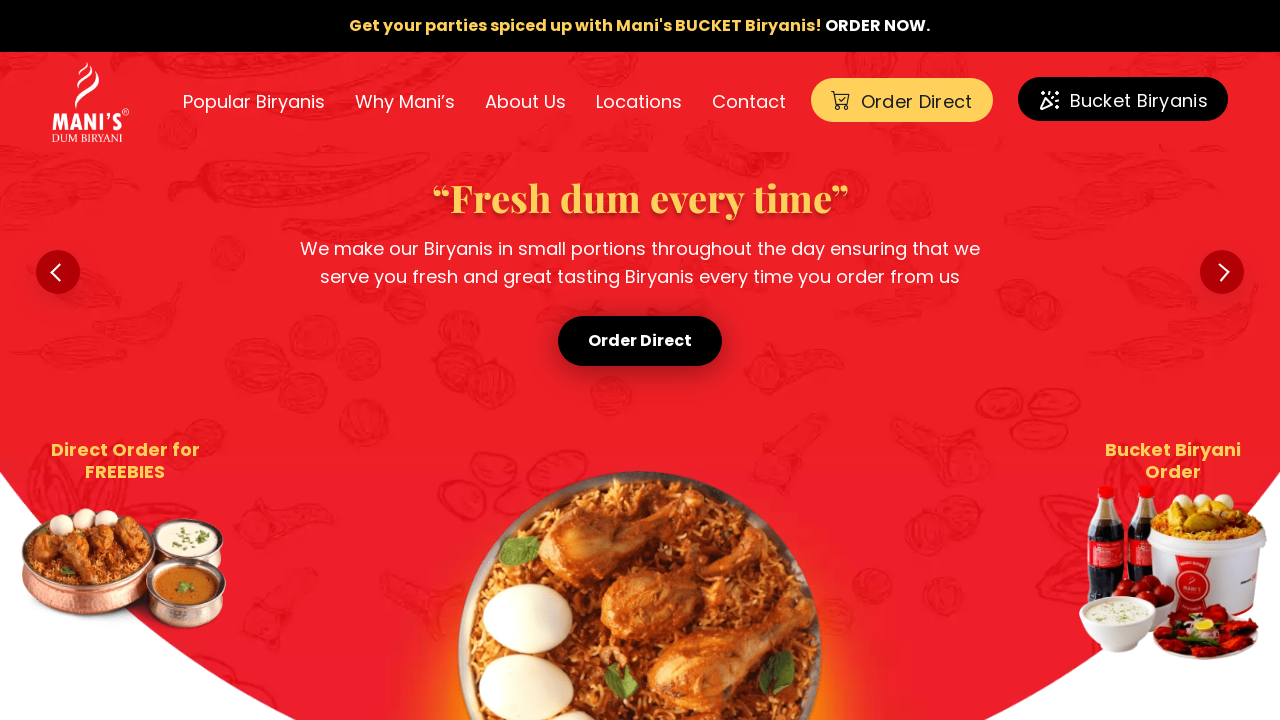

Navigated to Manis website homepage
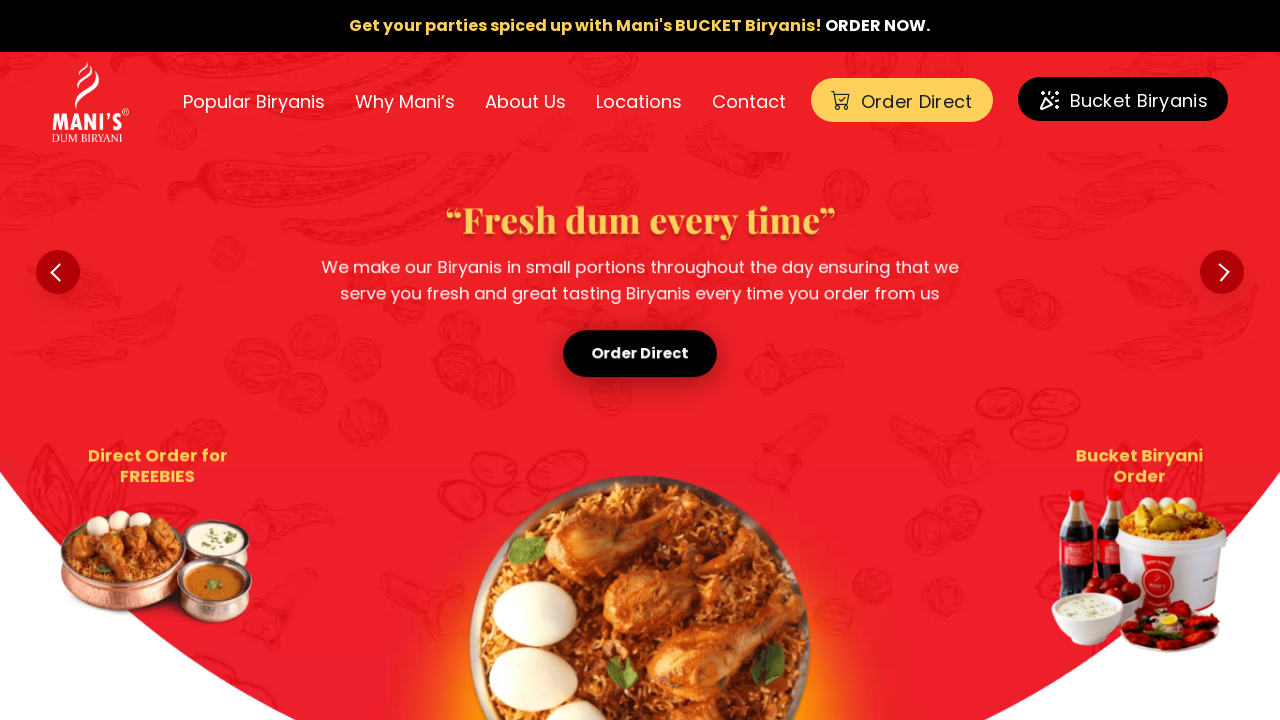

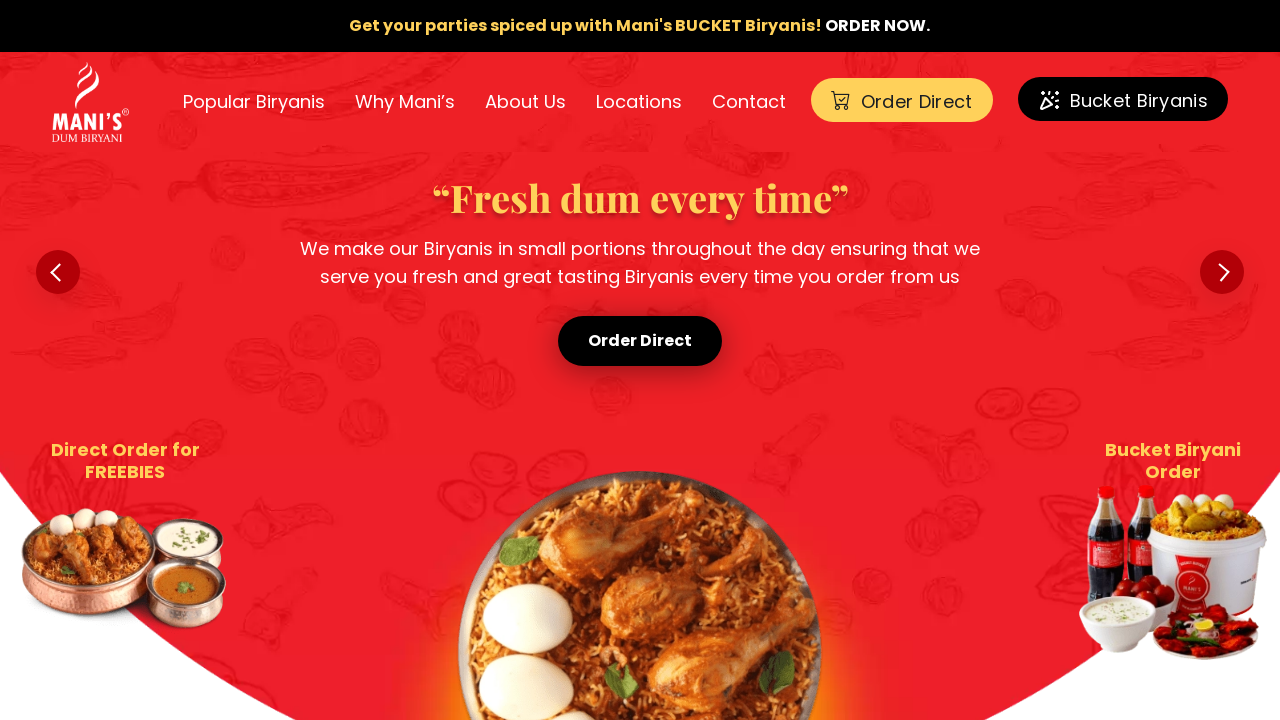